Tests opting out of A/B tests by setting an opt-out cookie on the homepage before navigating to the A/B test page

Starting URL: http://the-internet.herokuapp.com

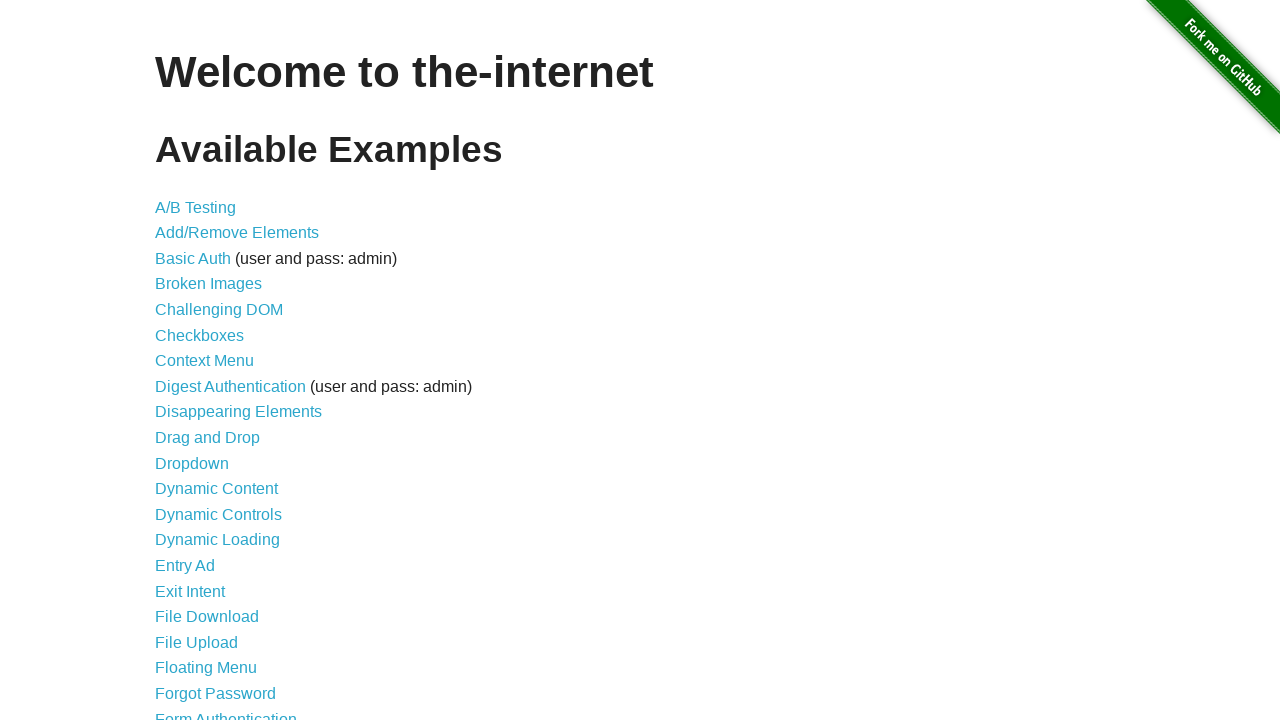

Added optimizelyOptOut cookie to opt out of A/B tests
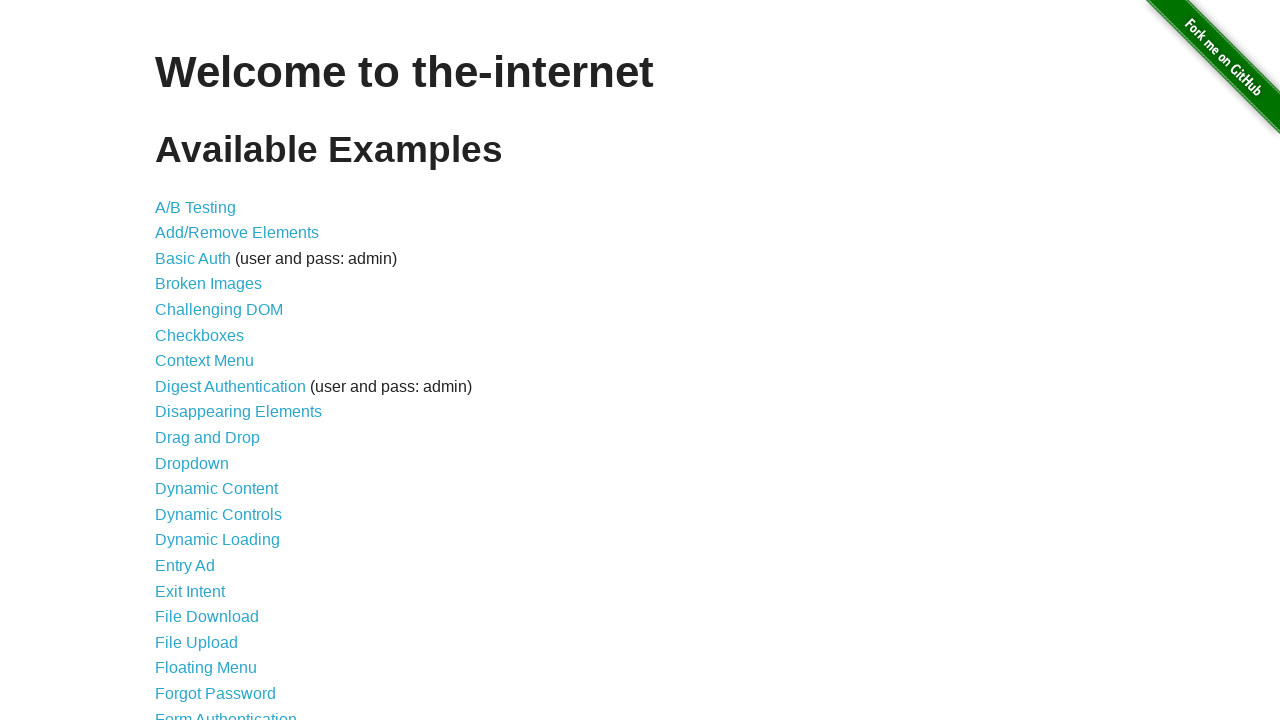

Navigated to A/B test page
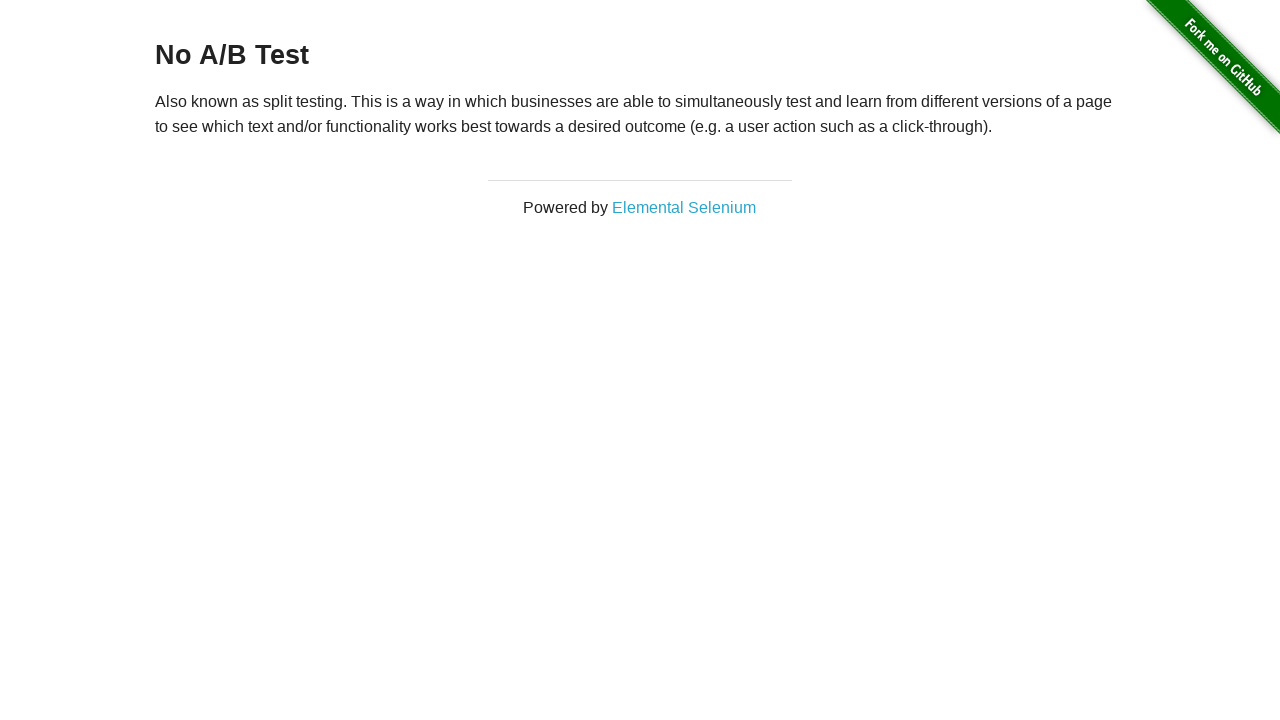

Retrieved heading text from A/B test page
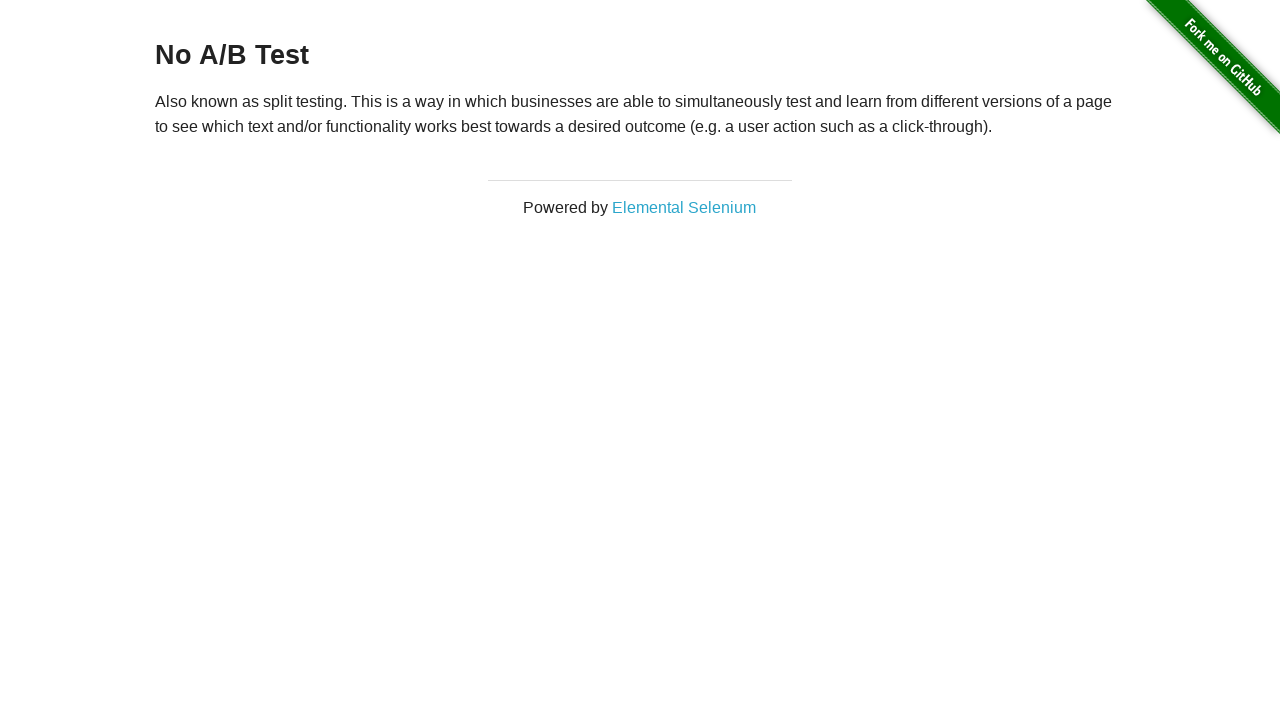

Verified heading text is 'No A/B Test' - opt-out successful
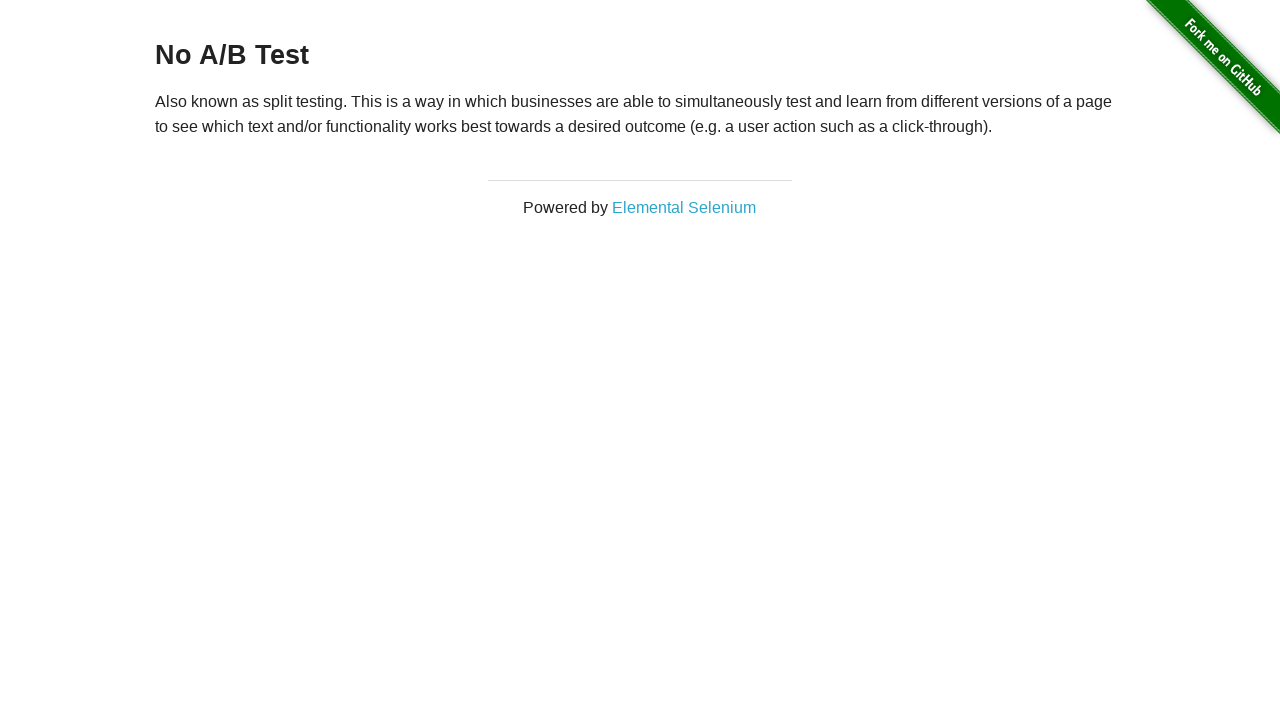

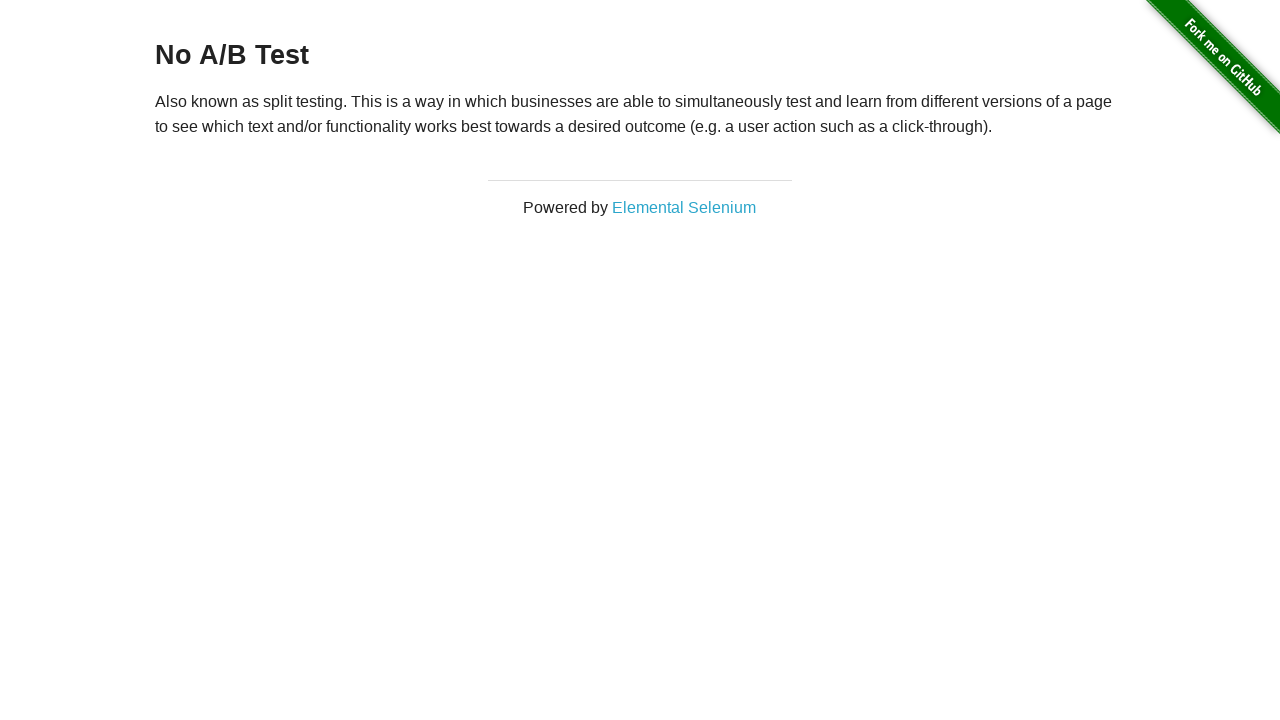